Tests confirm alert dialog by accepting it and verifying the result shows "Ok" selection

Starting URL: https://demoqa.com/alerts

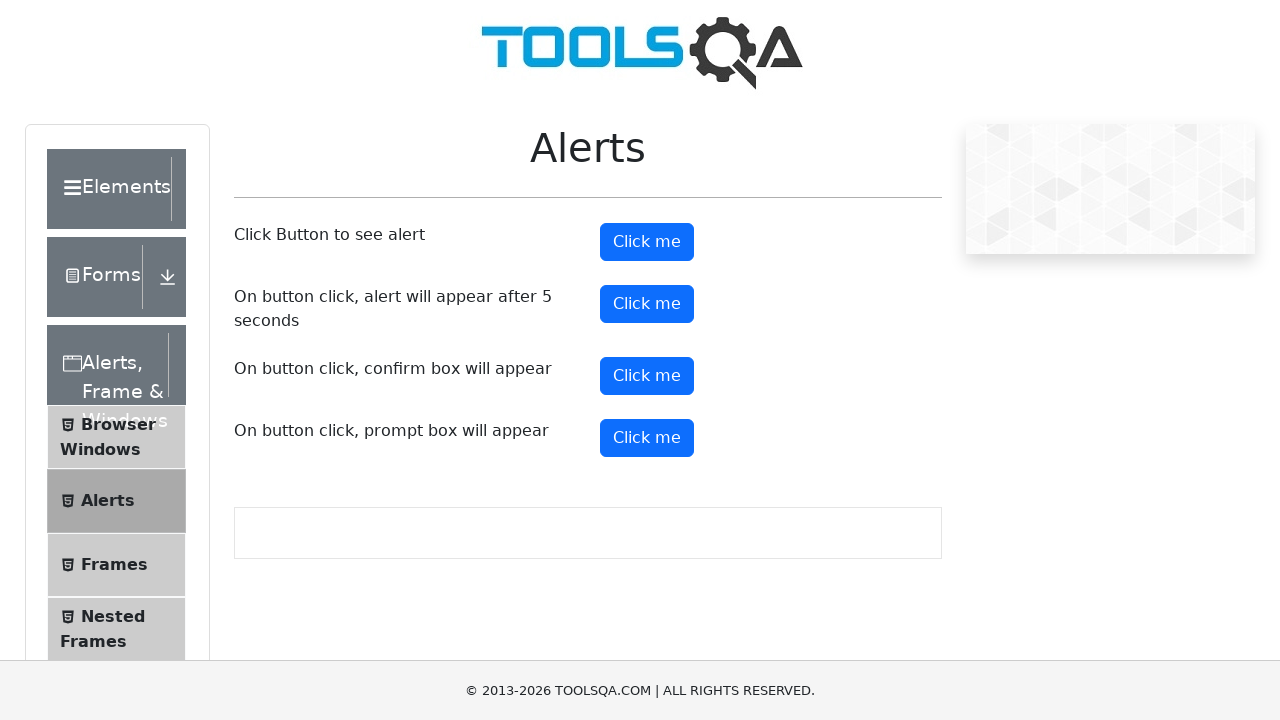

Set up dialog handler to accept confirm dialog
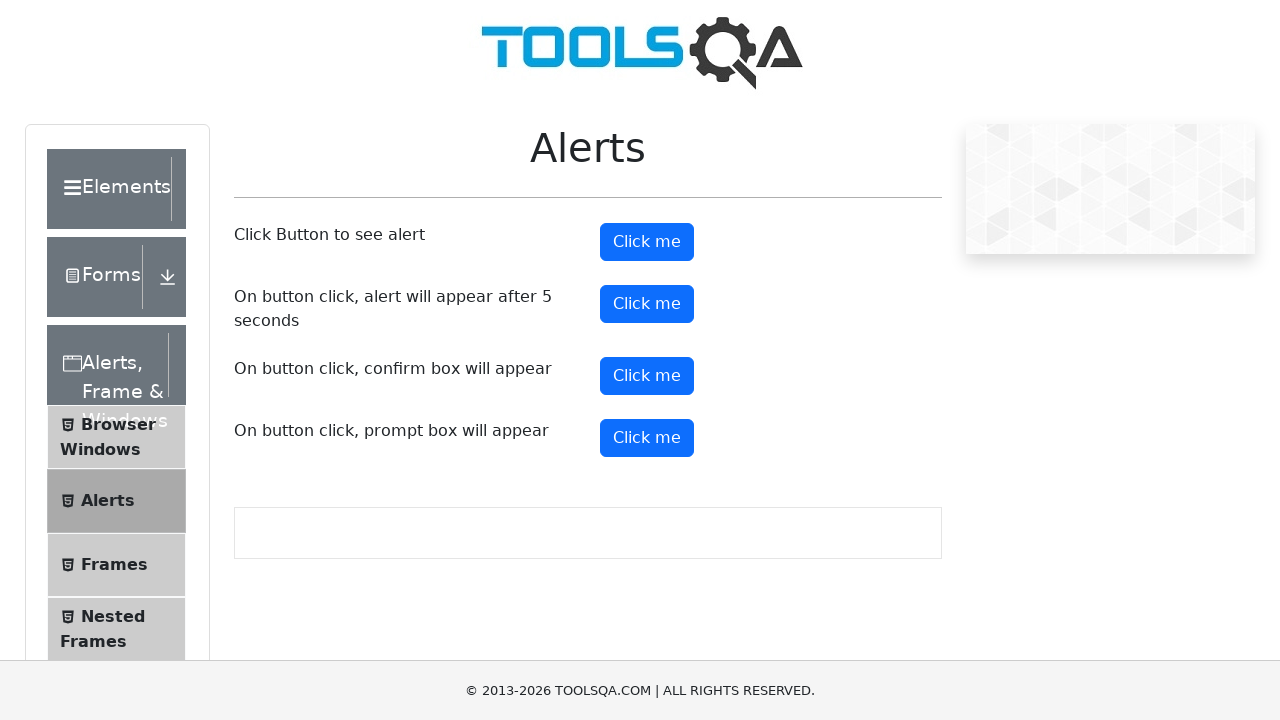

Clicked confirm button to trigger alert dialog at (647, 376) on #confirmButton
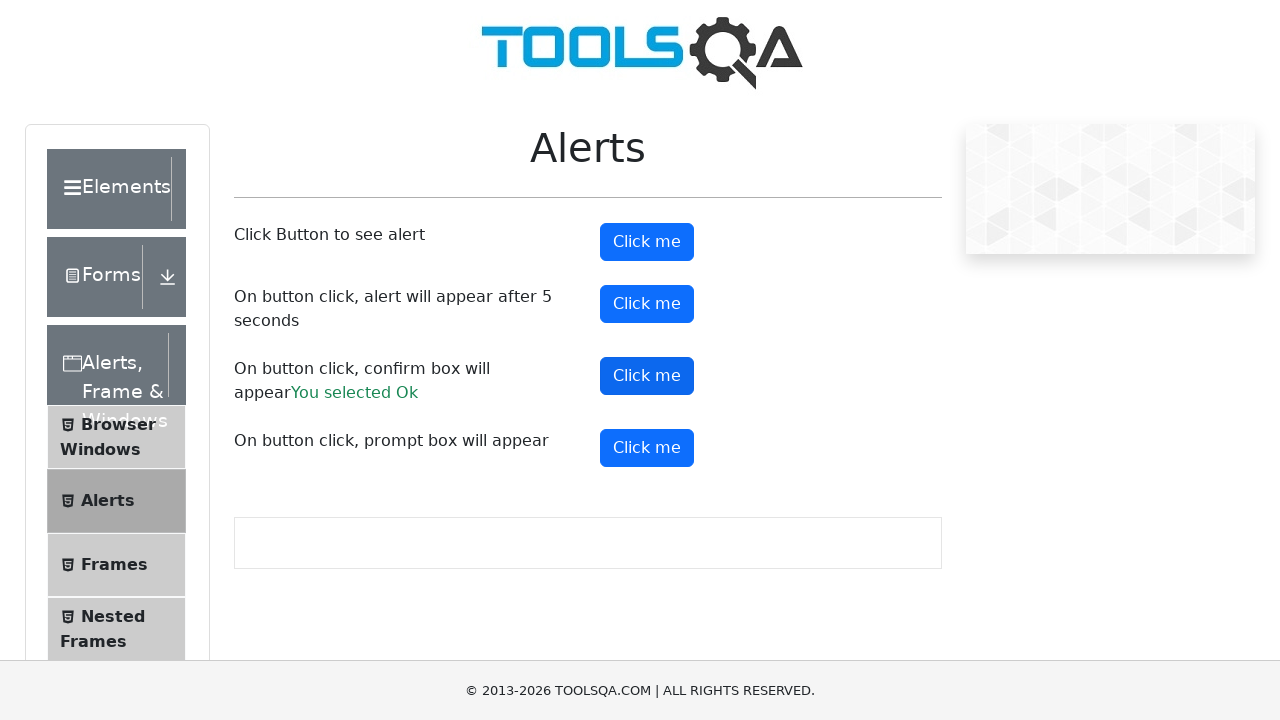

Confirmed result text appeared on page
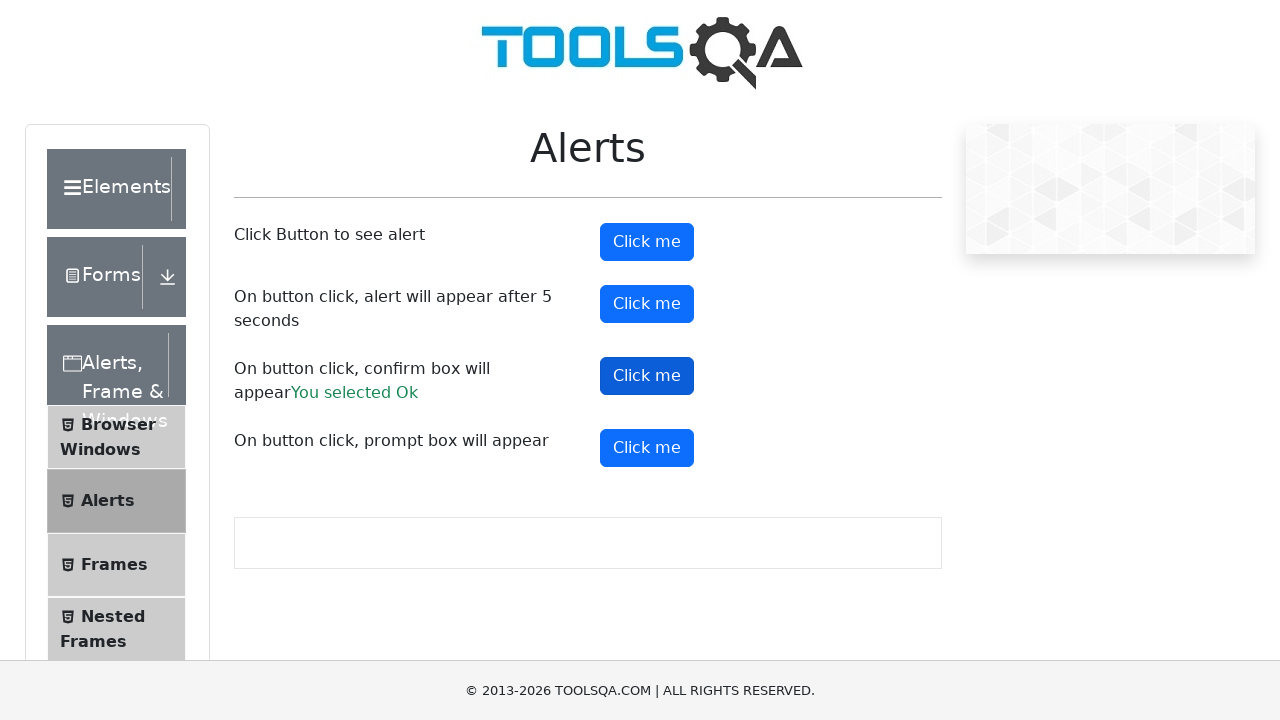

Retrieved result text: 'You selected Ok'
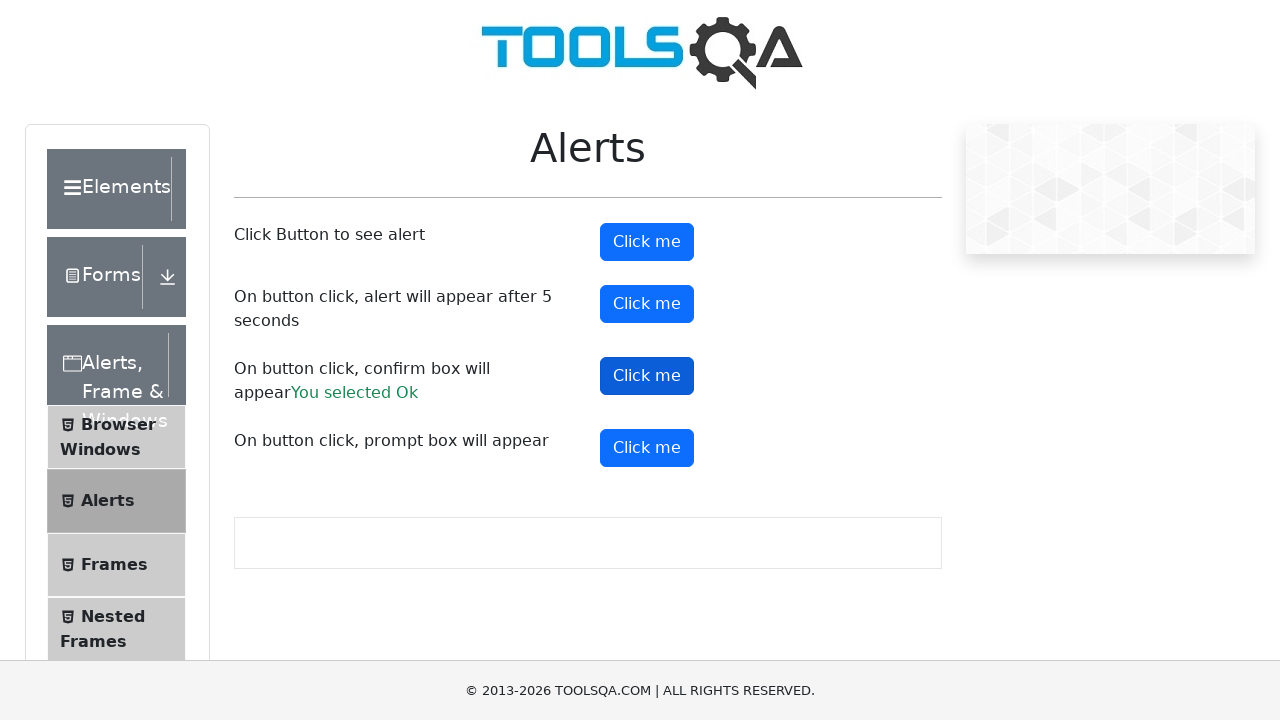

Verified that result text contains 'You selected Ok'
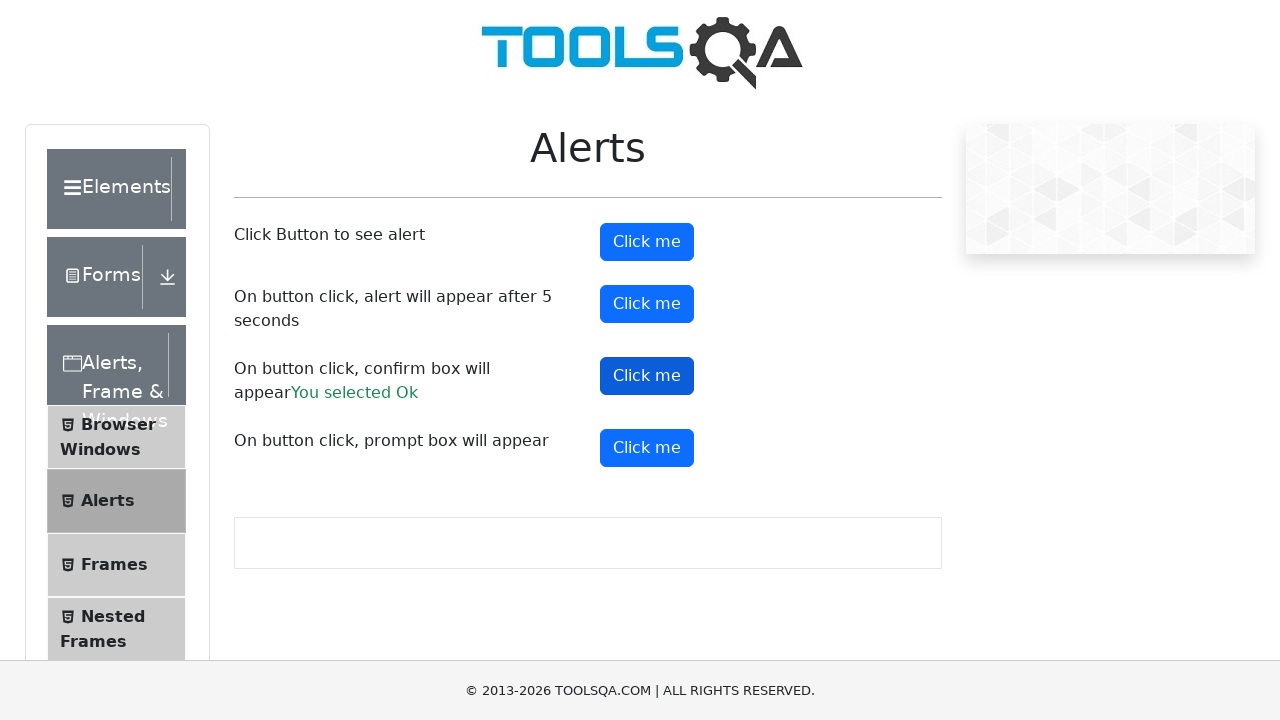

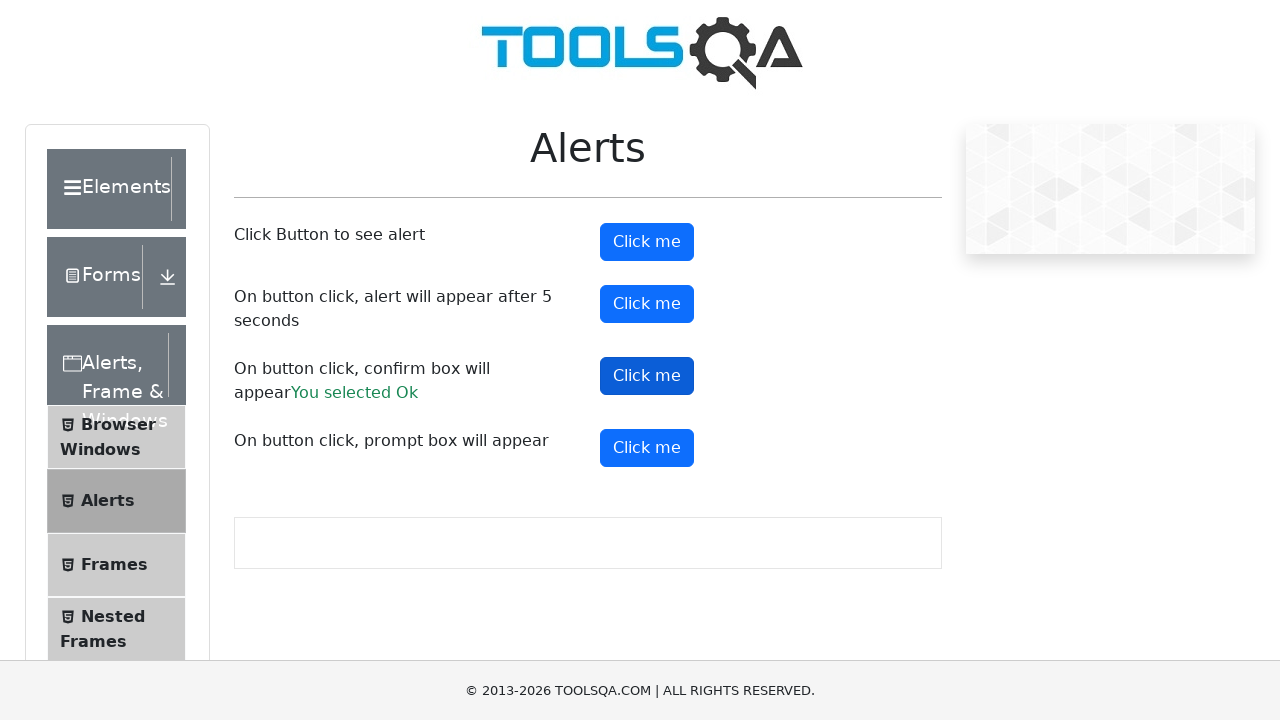